Navigates to the test application homepage and clicks on the 'Students' link to navigate to the students page

Starting URL: https://gravitymvctestapplication.azurewebsites.net/

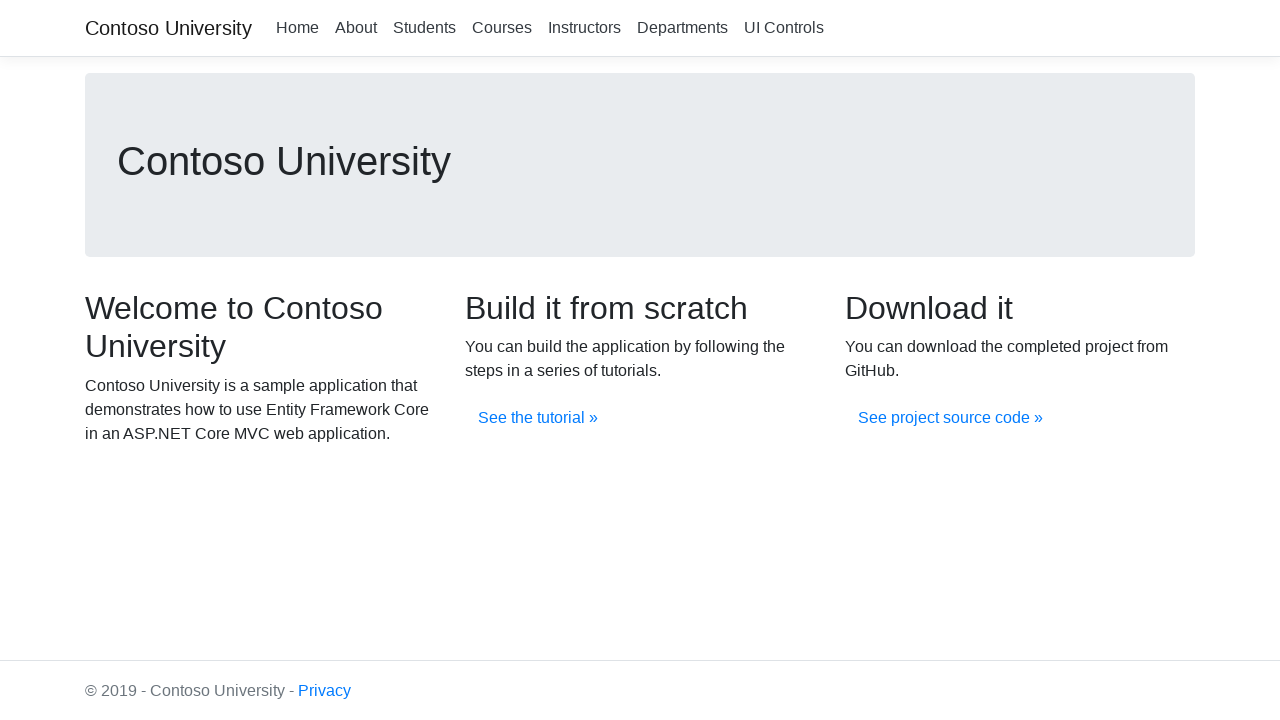

Clicked on the 'Students' link at (424, 28) on xpath=//a[.='Students']
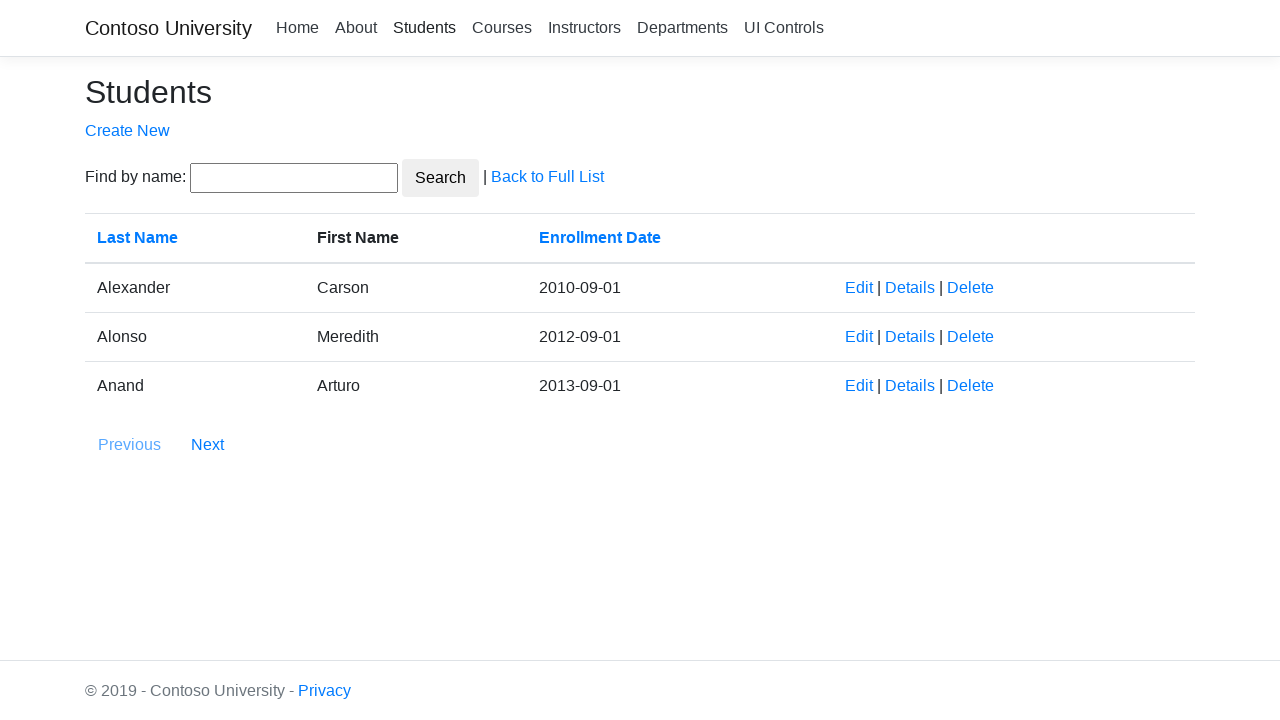

Waited for page navigation to complete (networkidle)
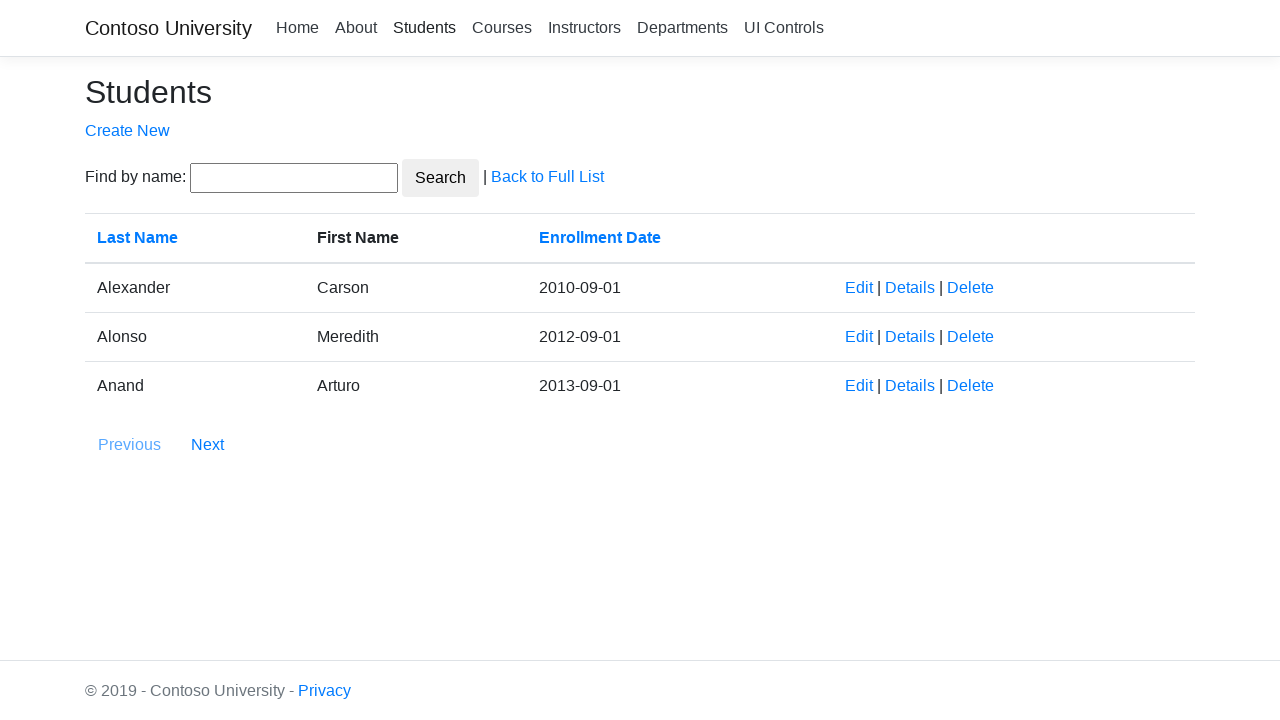

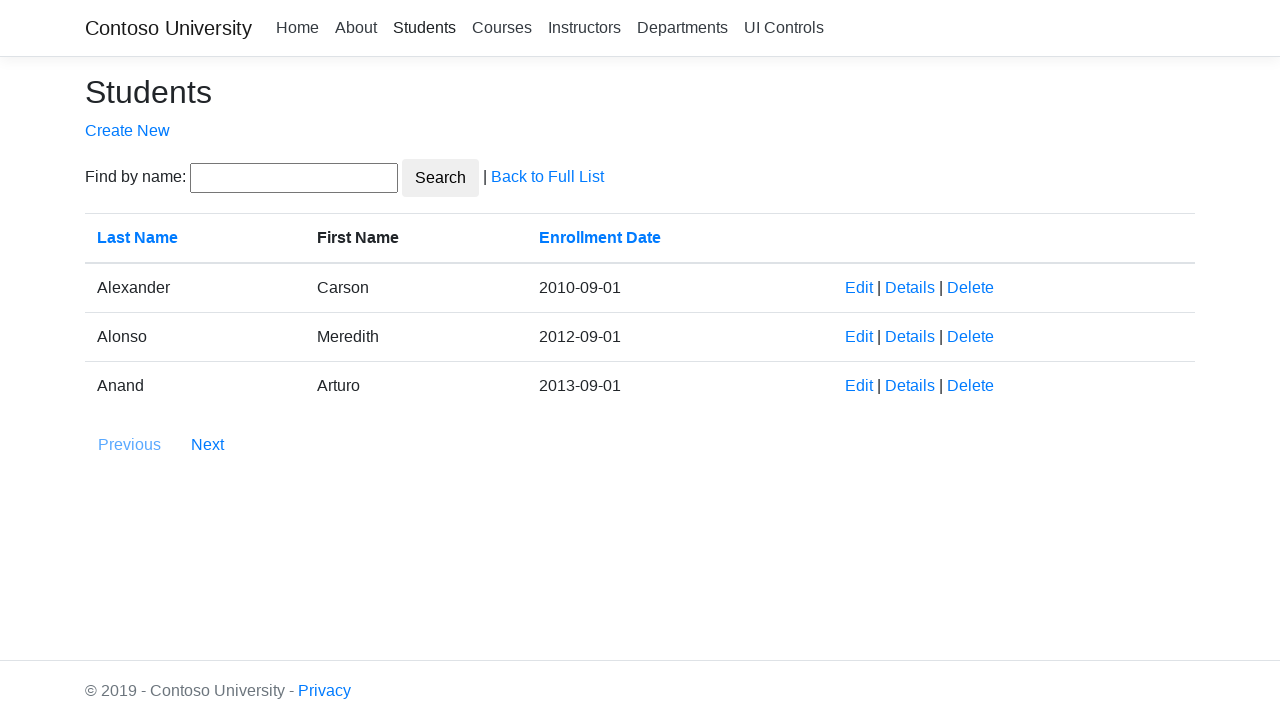